Tests date picker functionality by clicking on a specific date and verifying the selection is displayed correctly after the loading panel disappears.

Starting URL: https://demos.telerik.com/aspnet-ajax/ajaxloadingpanel/functionality/explicit-show-hide/defaultcs.aspx

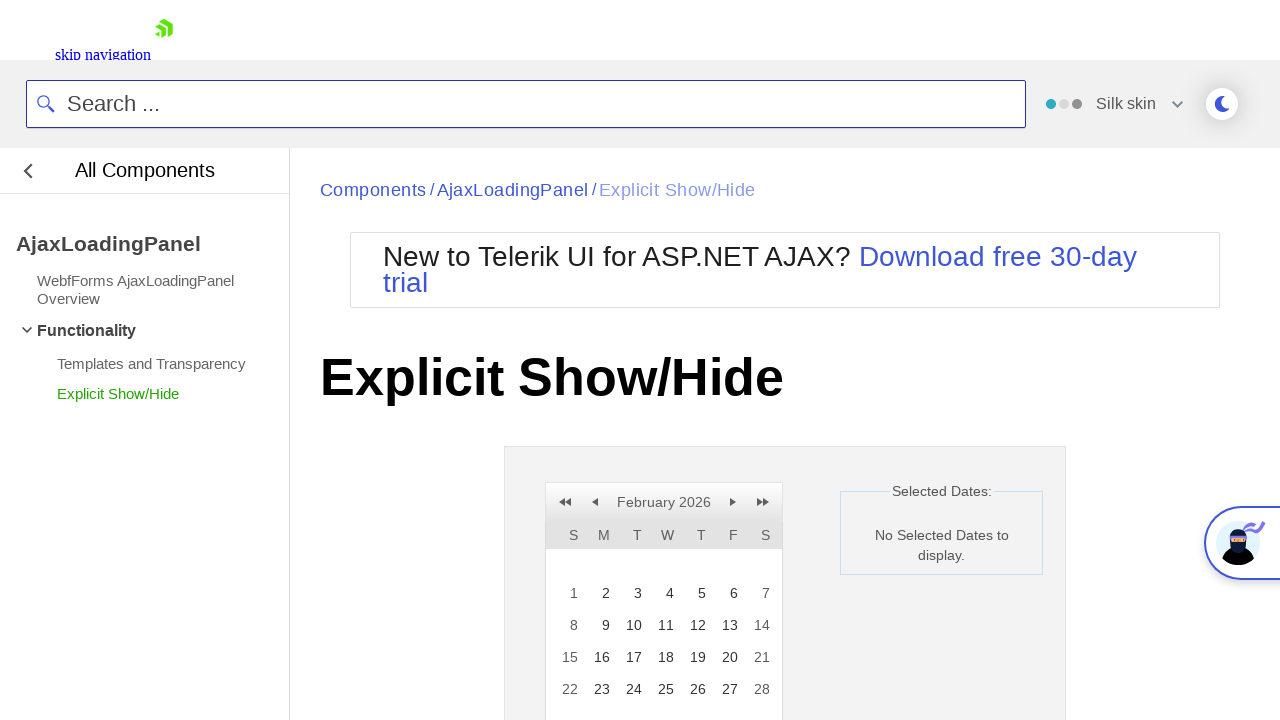

Located date label element
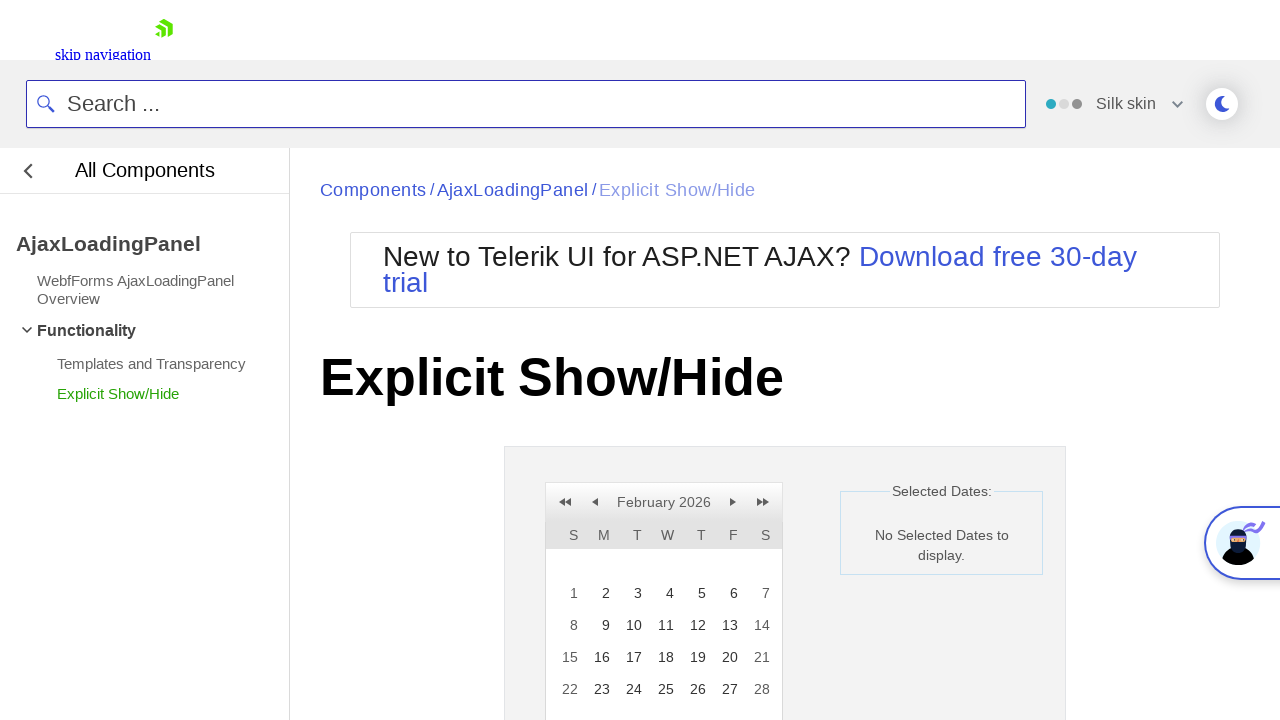

Date label is visible
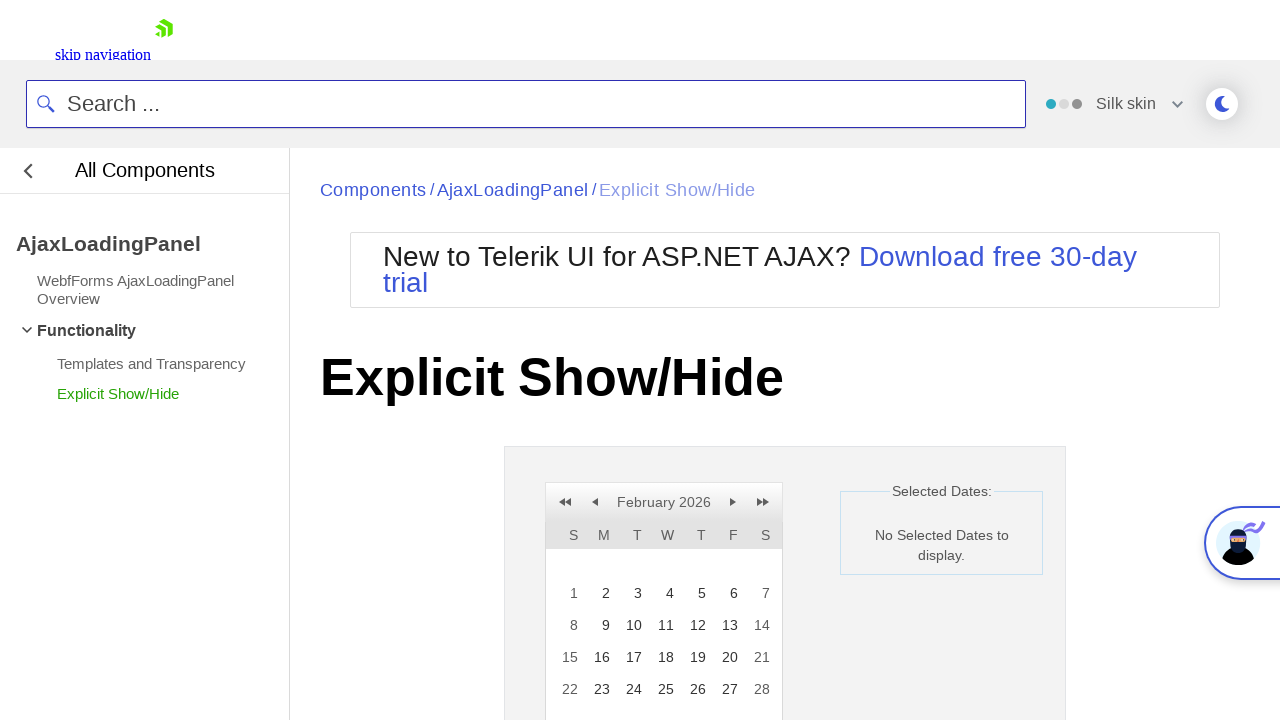

Clicked on day 7 in the calendar date picker at (760, 593) on xpath=//a[text()='7']
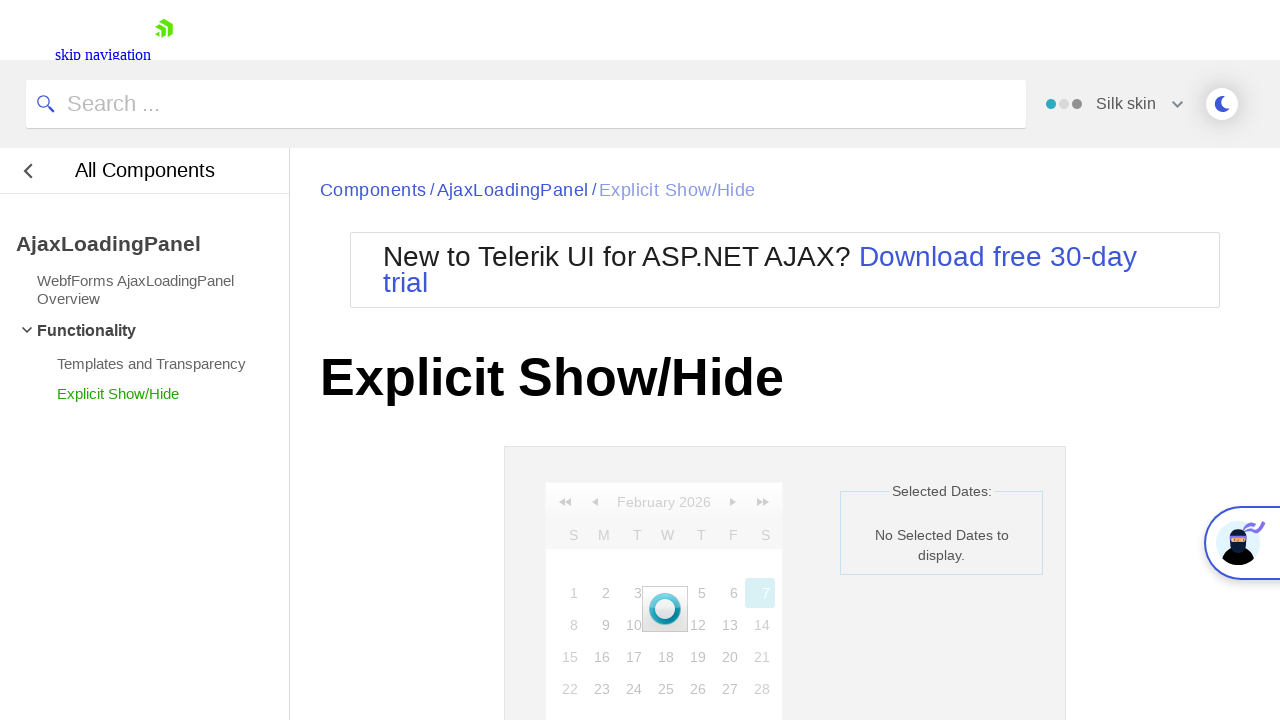

Loading panel disappeared after date selection
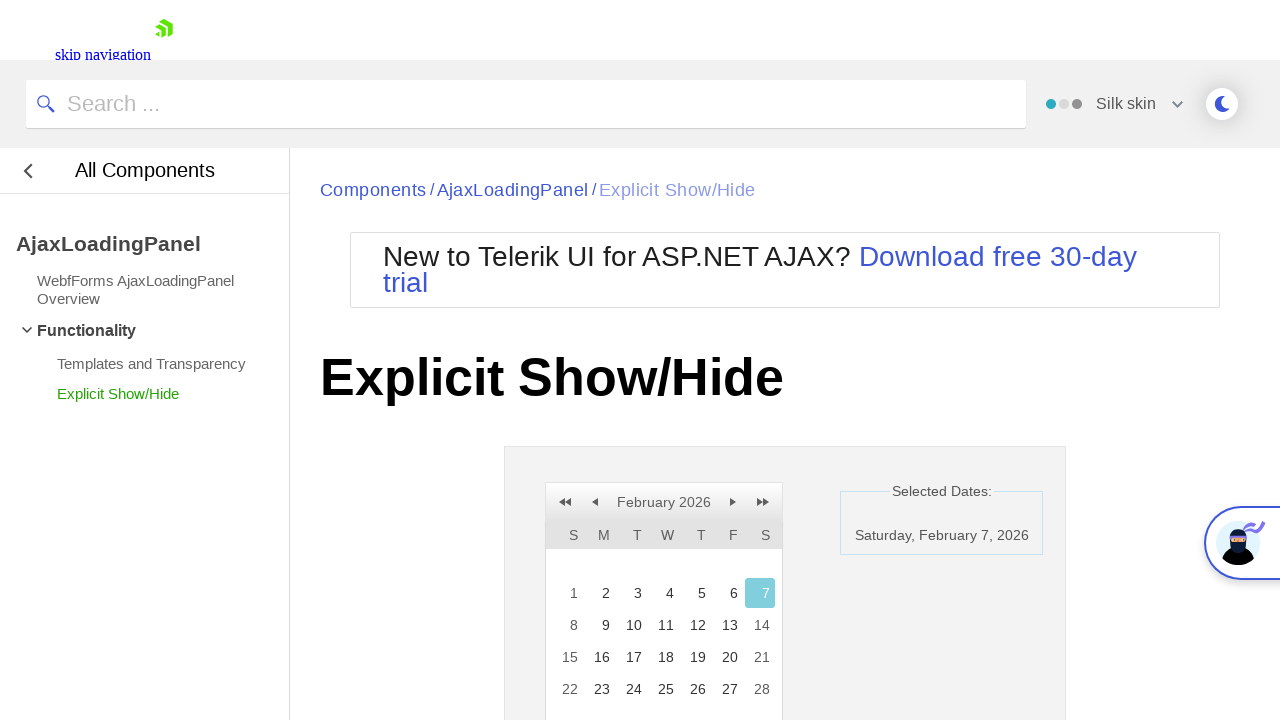

Verified selected date (day 7) is highlighted with rcSelected class
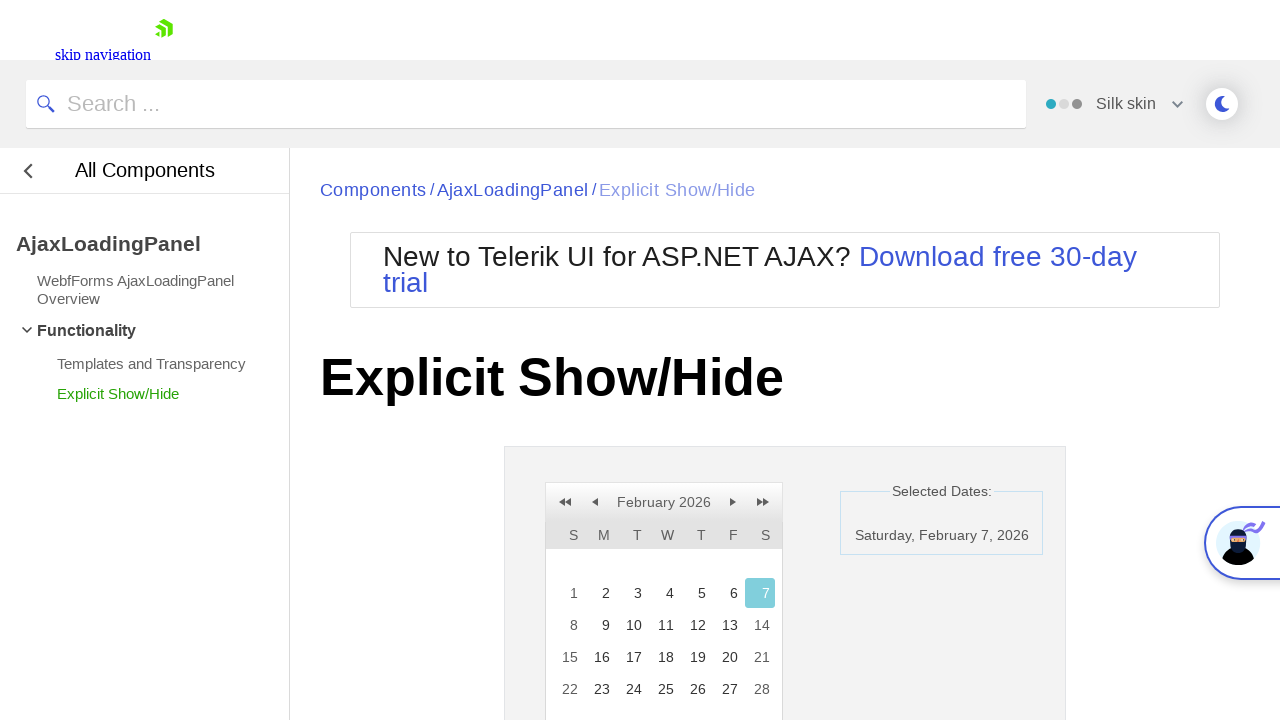

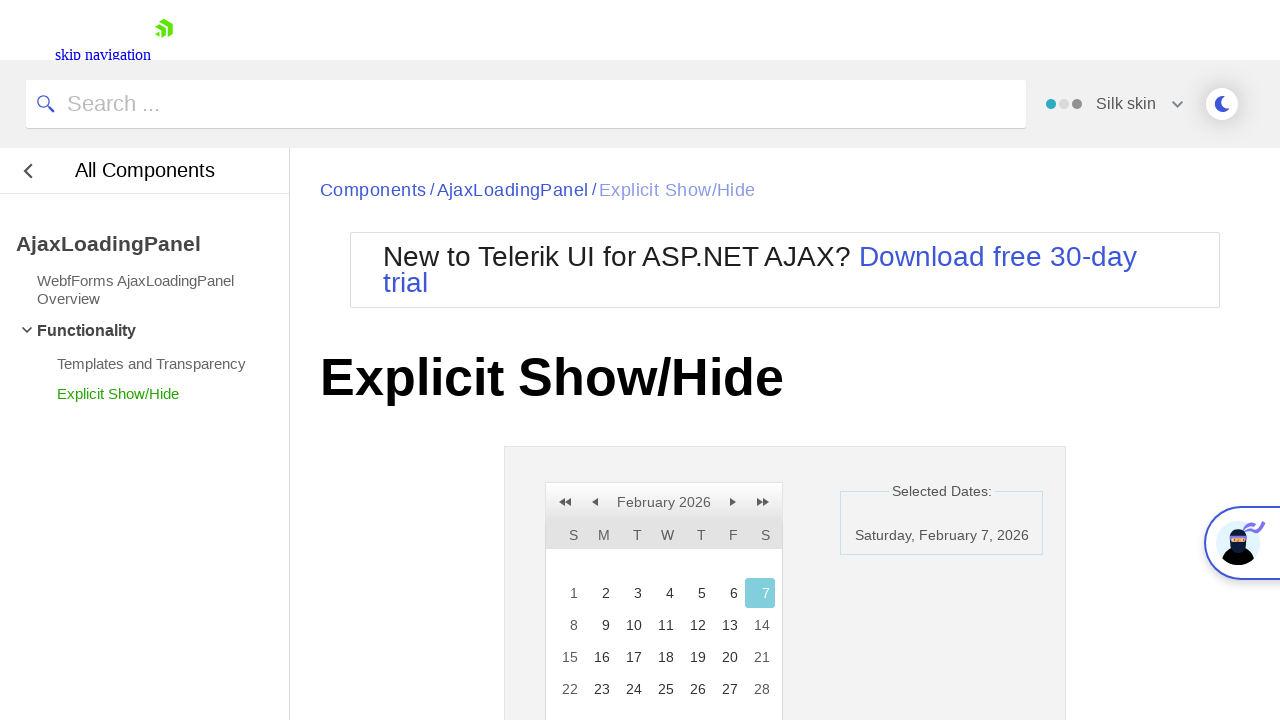